Tests basic form interactions on a test page by clicking a link, filling text fields, checking a checkbox, selecting a radio button, and choosing an option from a dropdown

Starting URL: https://testeroprogramowania.github.io/selenium/

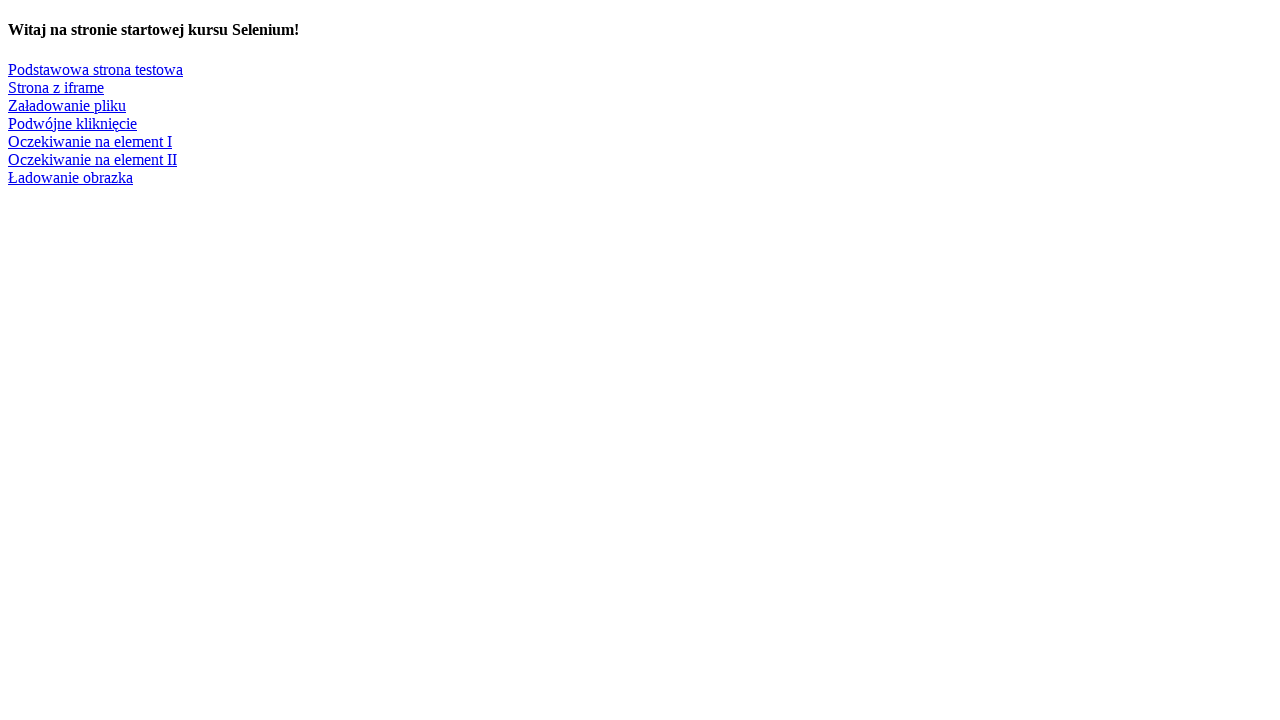

Clicked on the basic test page link at (96, 69) on text=Podstawowa strona testowa
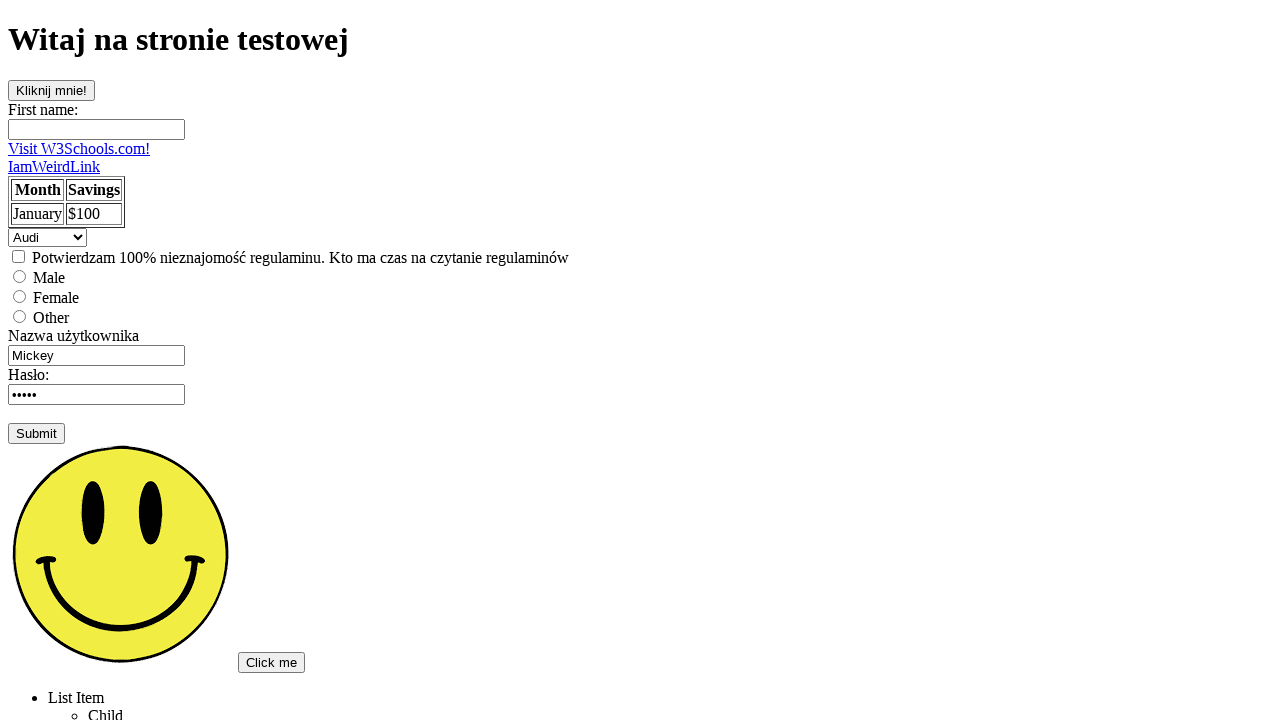

Filled first name field with 'Sebastian' on #fname
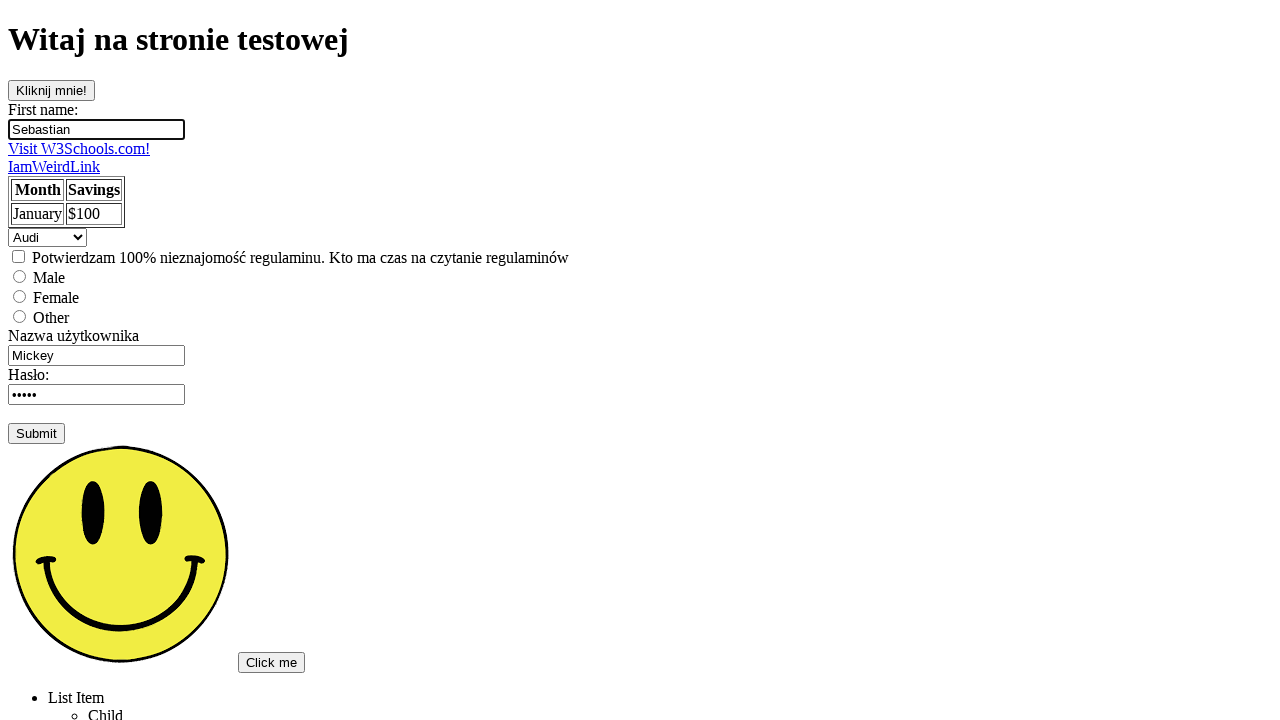

Filled username field with 'admin' on input[name='username']
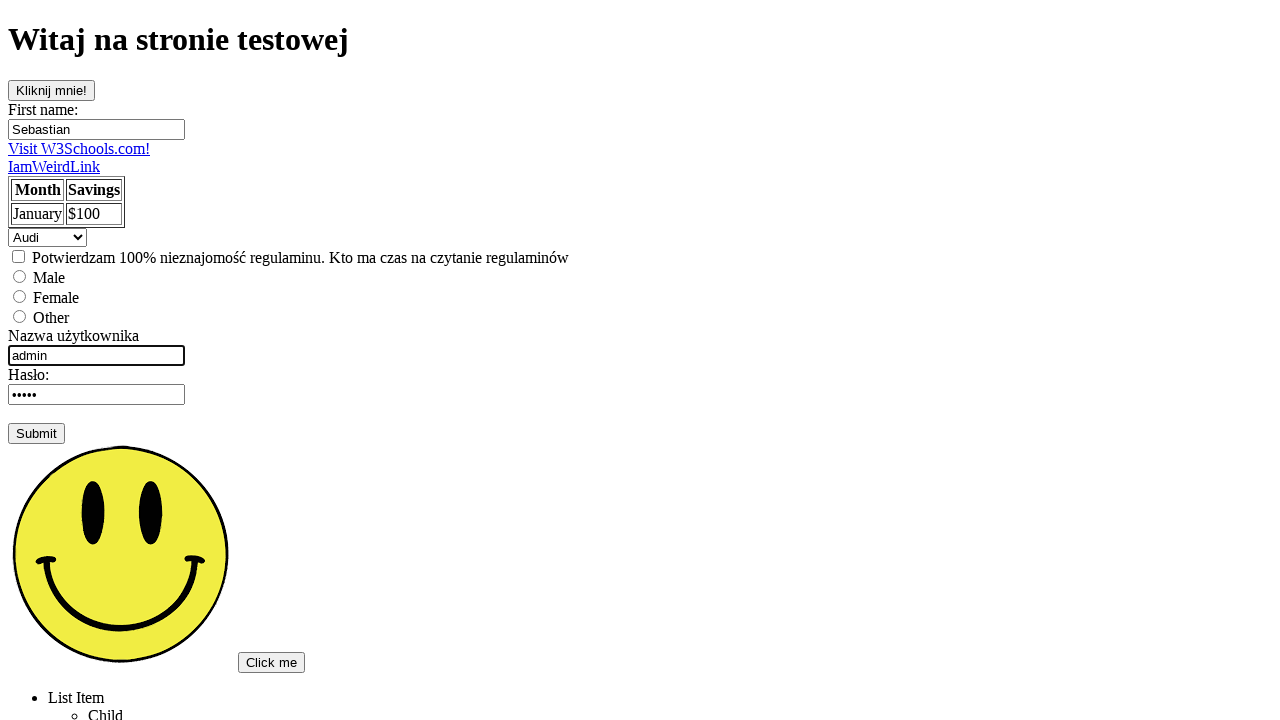

Pressed Tab to move to next field on input[name='username']
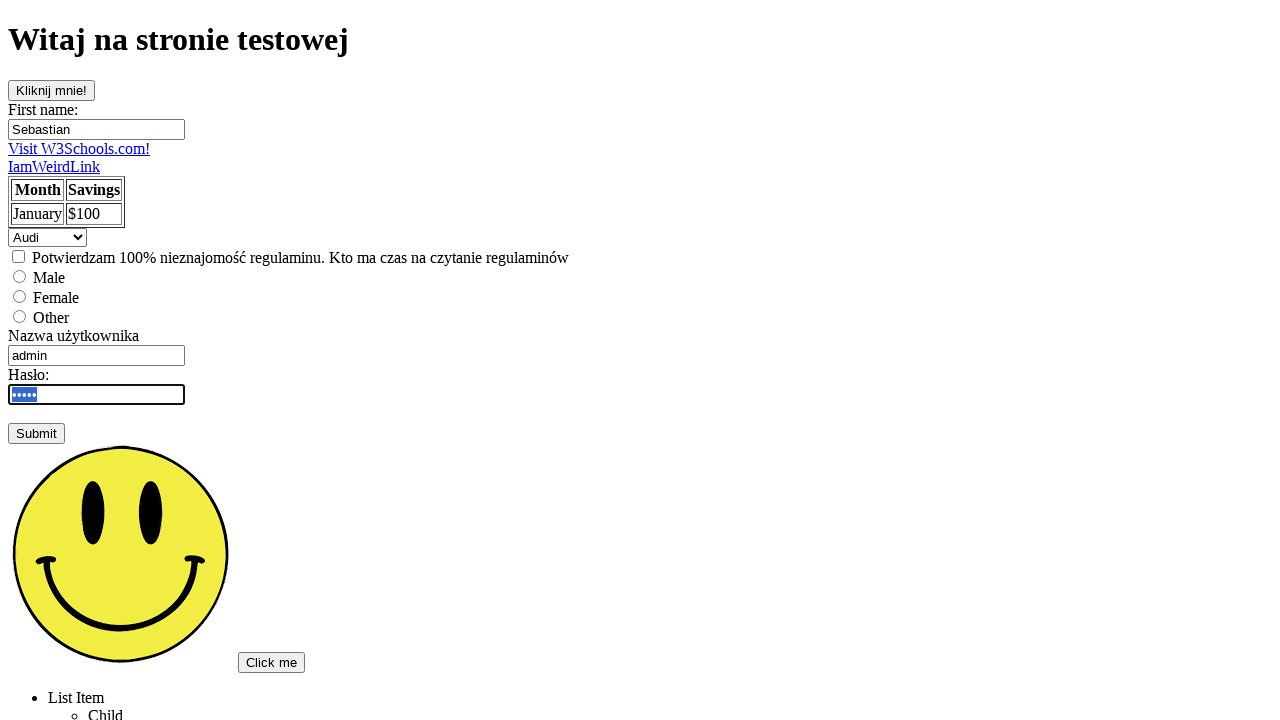

Clicked the checkbox at (18, 256) on input[type='checkbox']
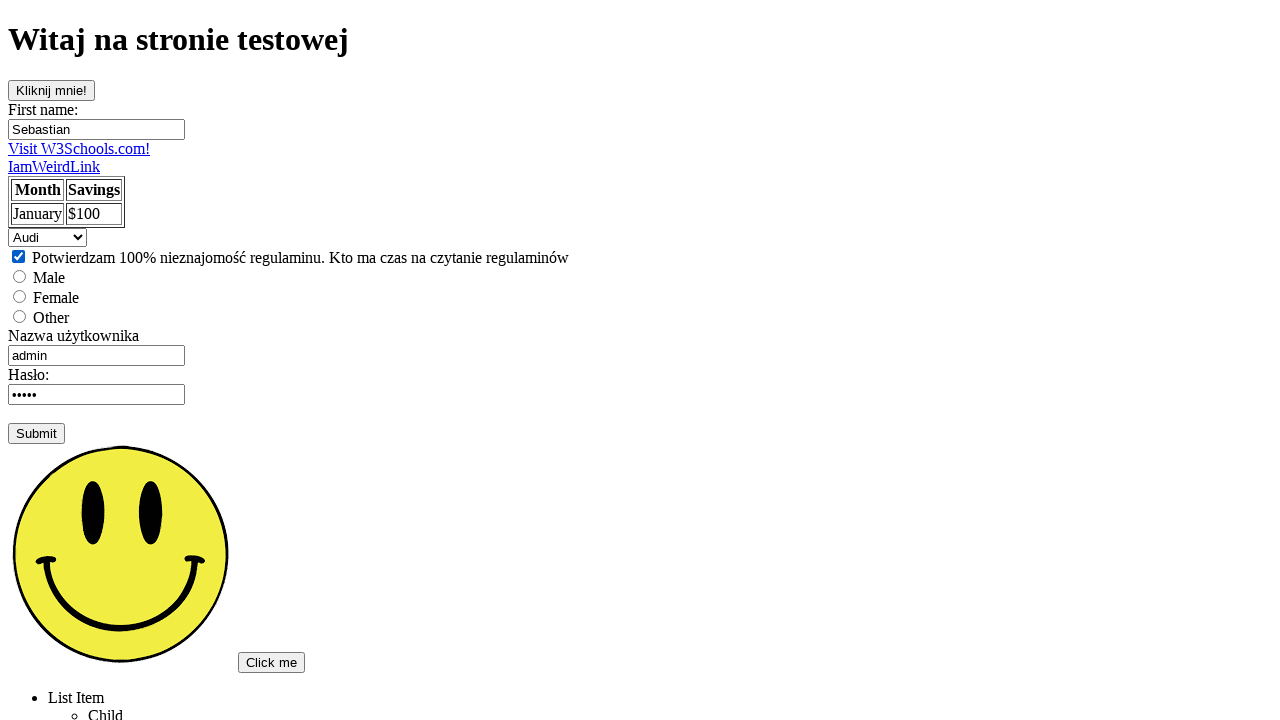

Clicked the male radio button at (20, 276) on input[value='male']
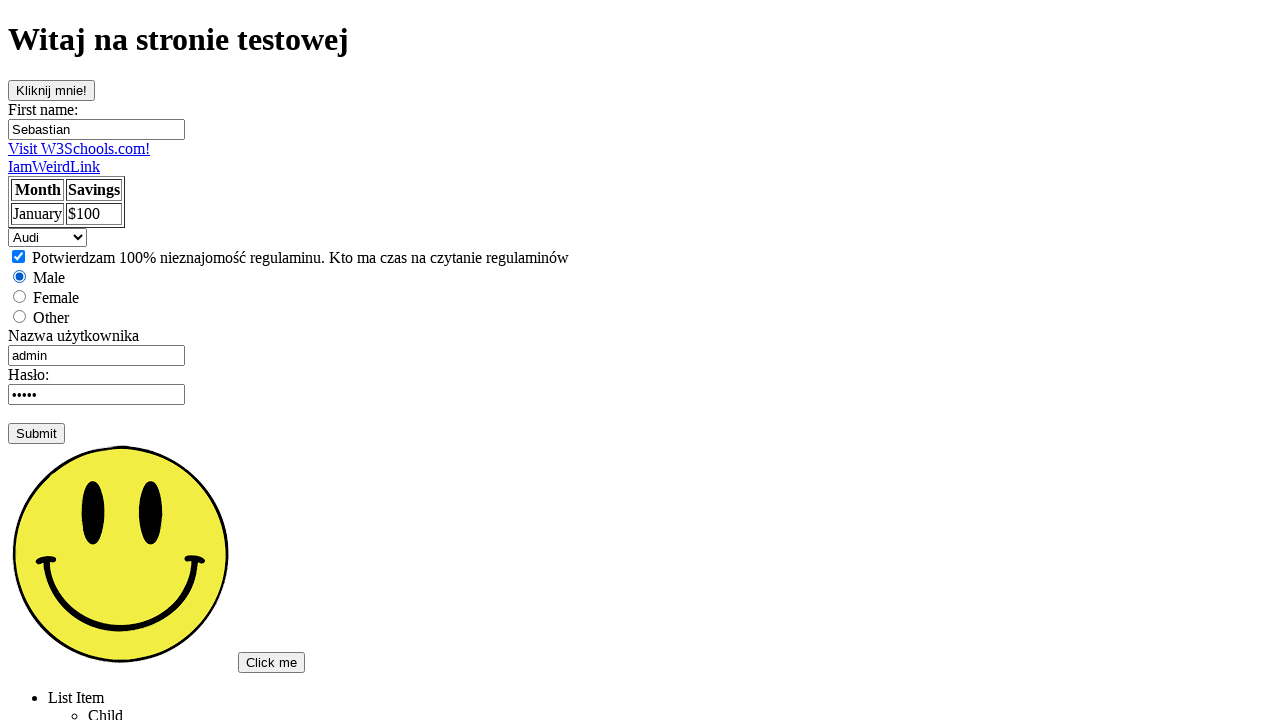

Selected 'saab' from the car dropdown on select
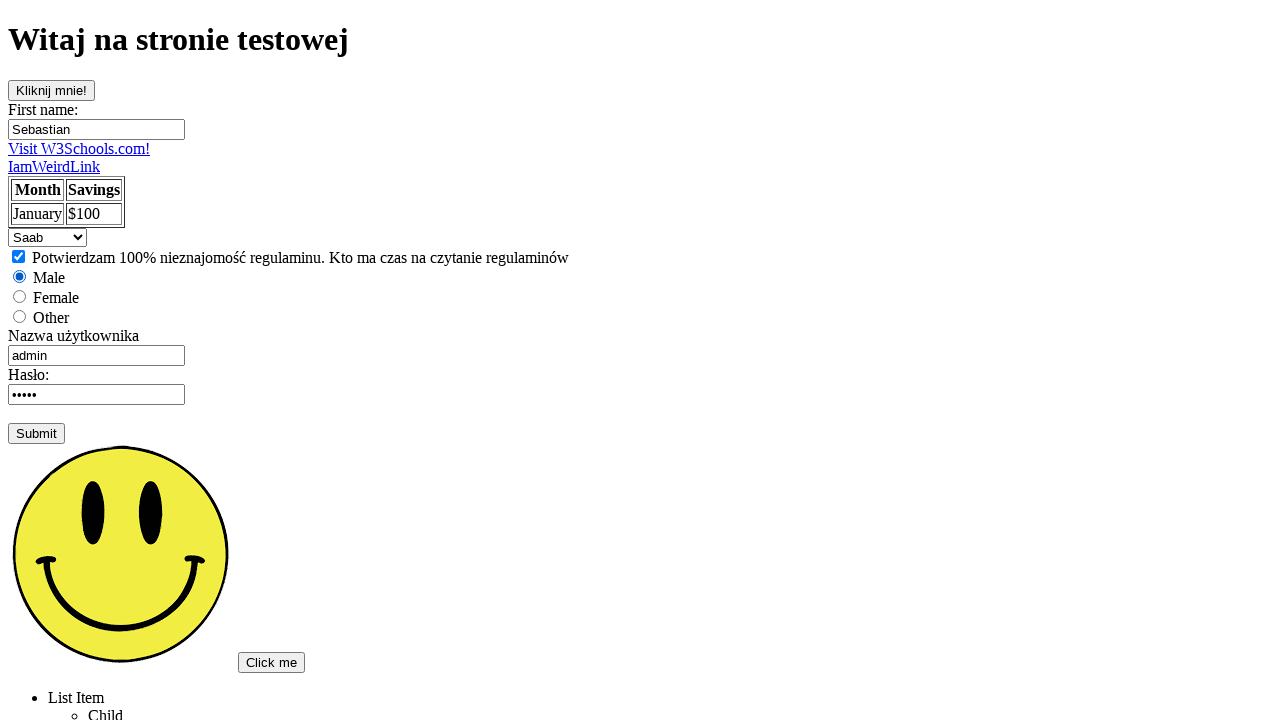

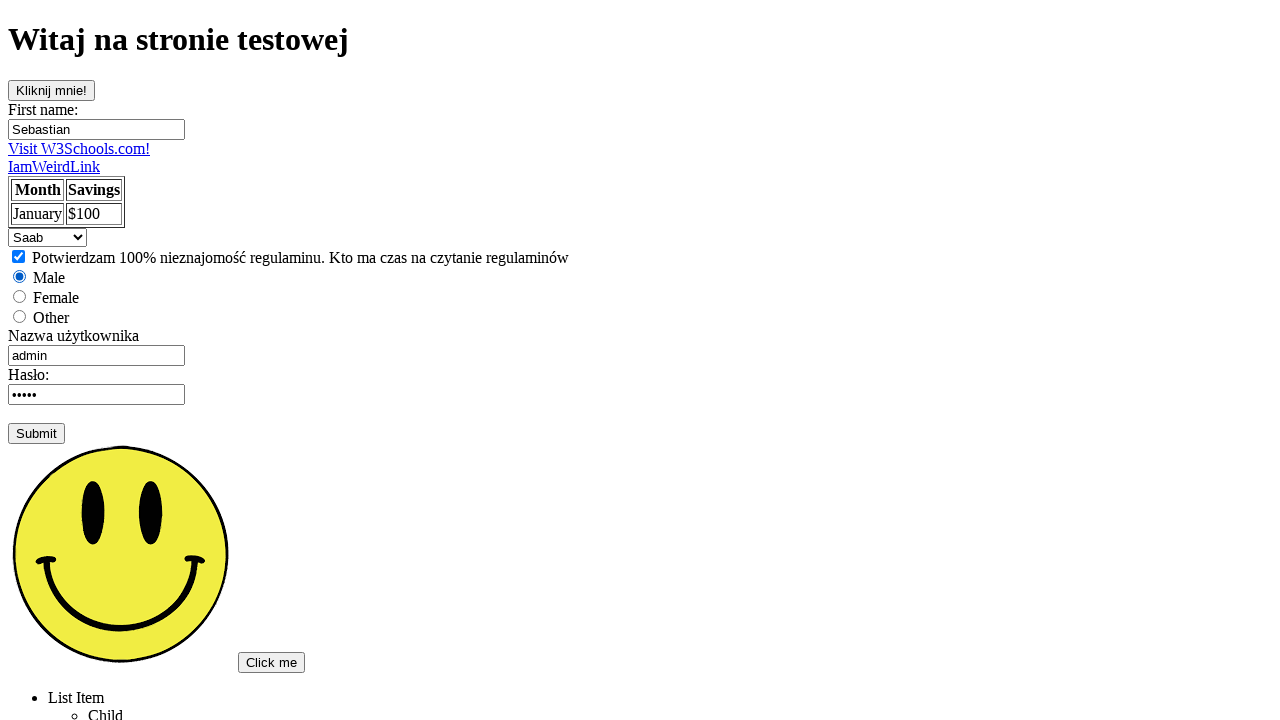